Navigates to Samsung website and waits for the page to load

Starting URL: https://www.samsung.com

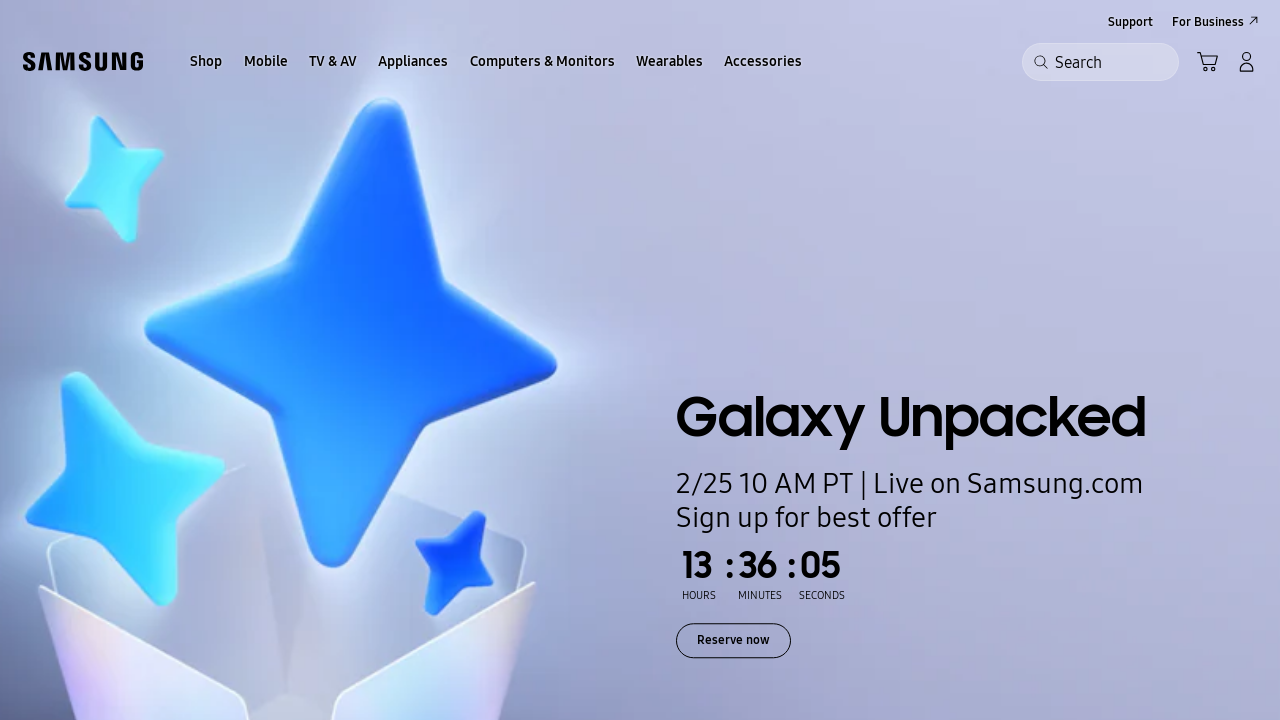

Waited for Samsung website page to load (domcontentloaded state)
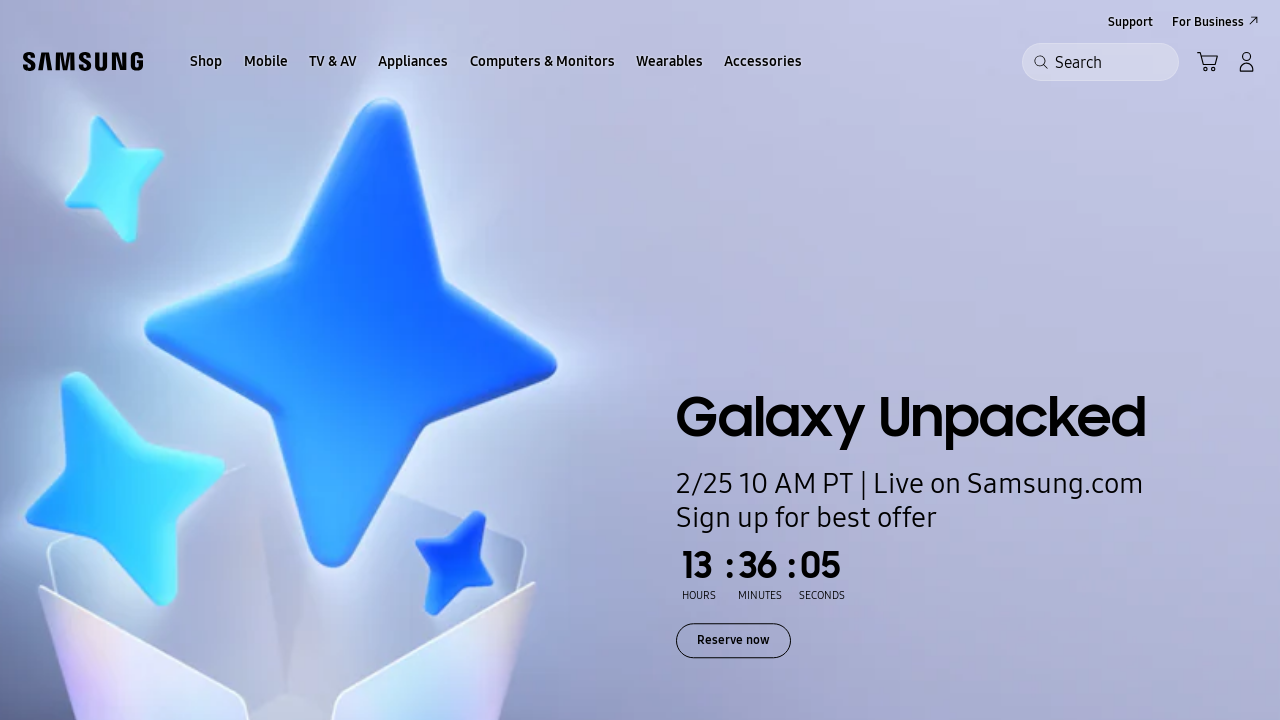

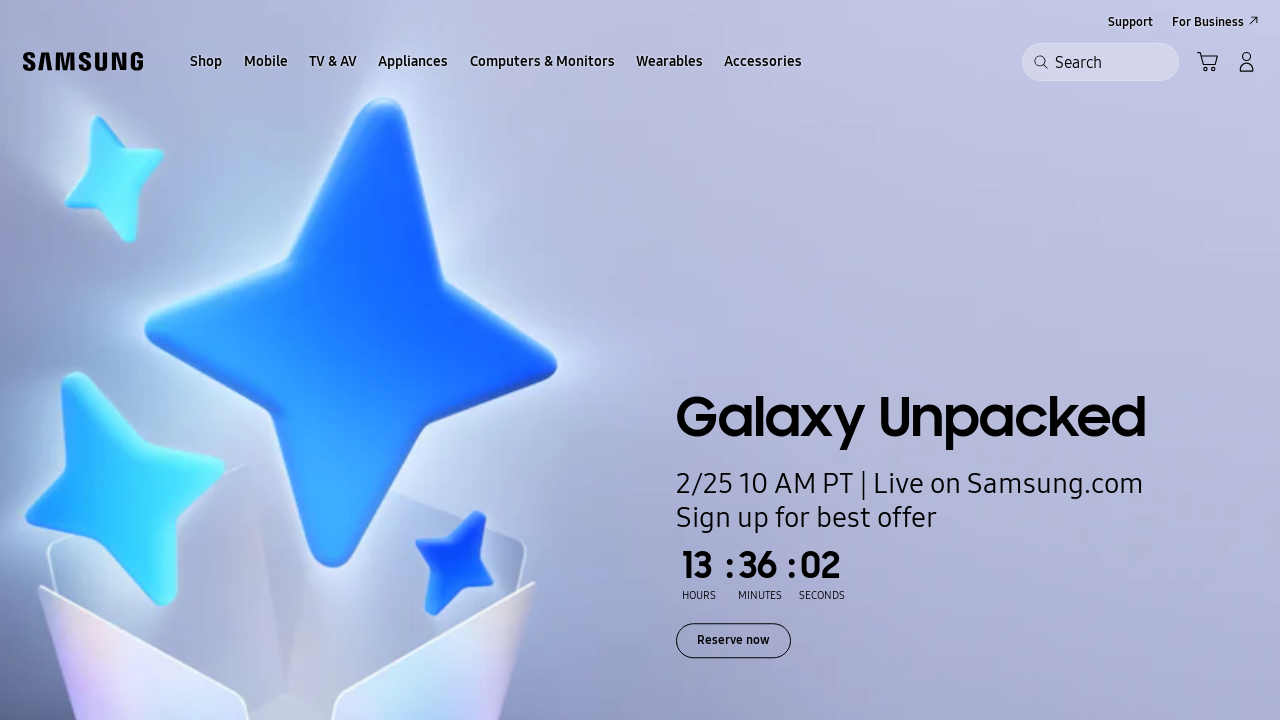